Tests hover functionality by hovering over the first avatar on the page and verifying that the caption/additional information becomes visible.

Starting URL: http://the-internet.herokuapp.com/hovers

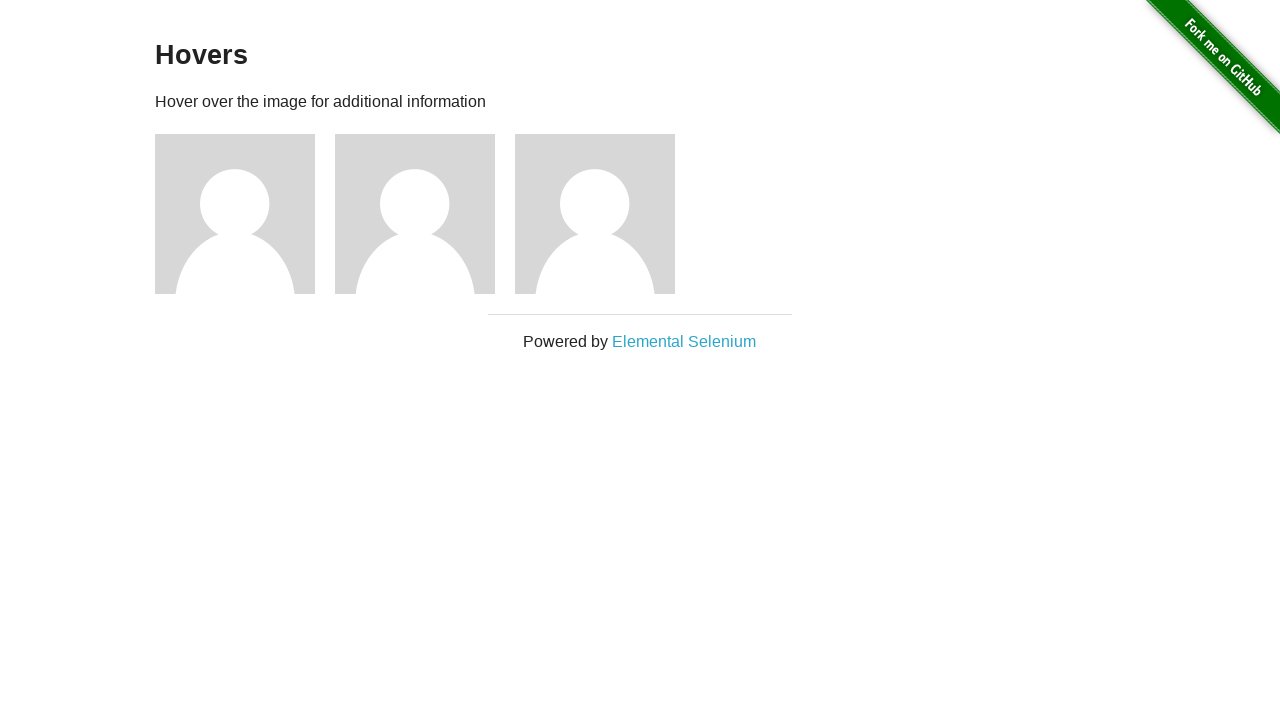

Located the first avatar figure element
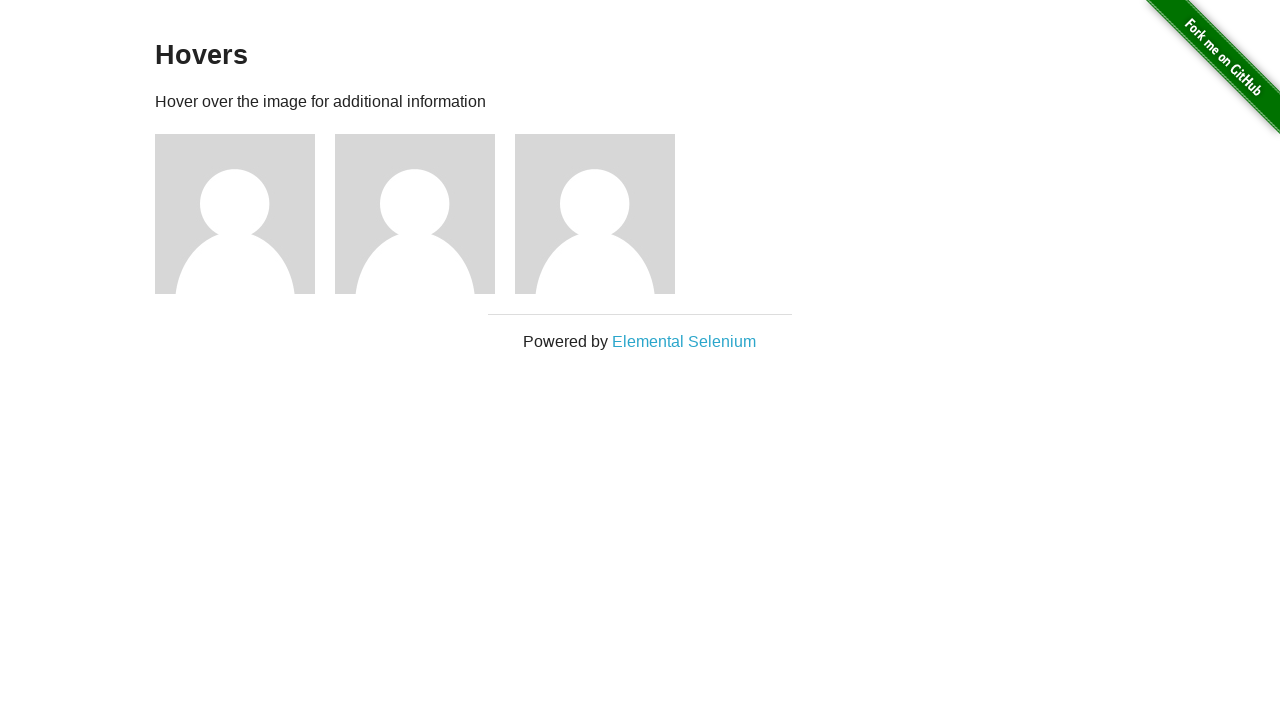

Hovered over the first avatar to trigger hover effect at (245, 214) on .figure >> nth=0
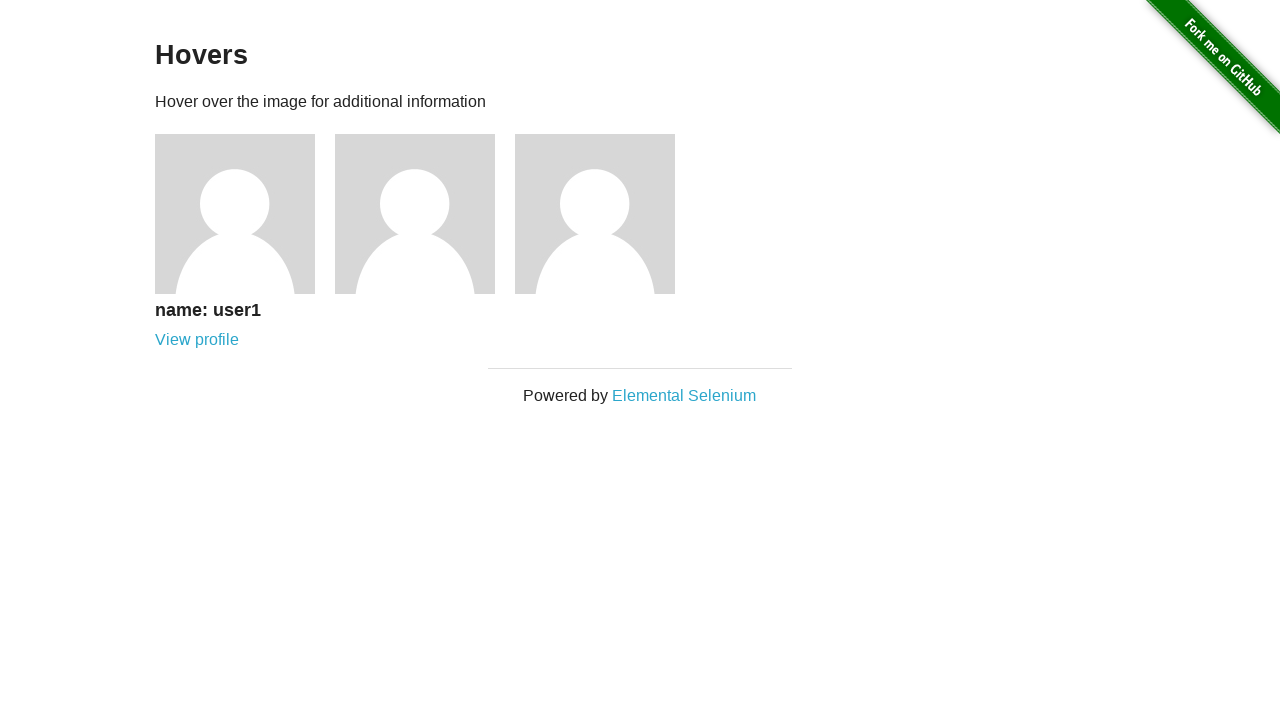

Waited for caption to become visible after hover
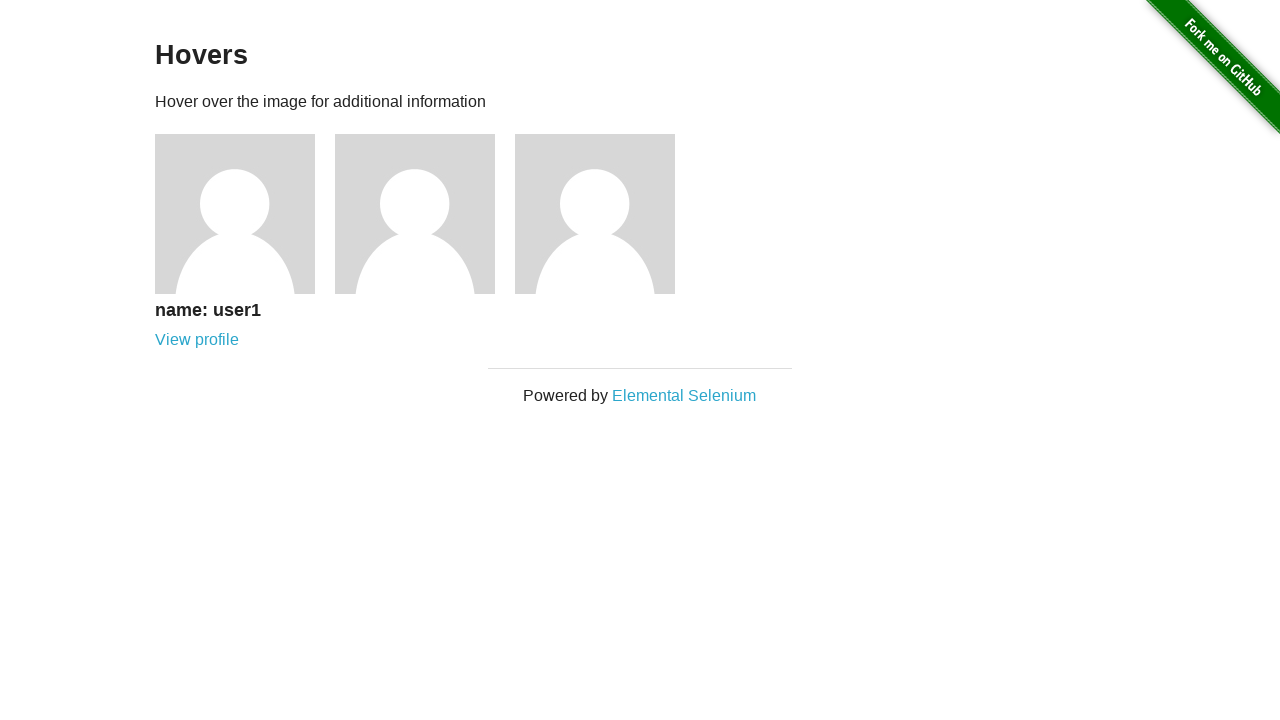

Verified that the caption is visible
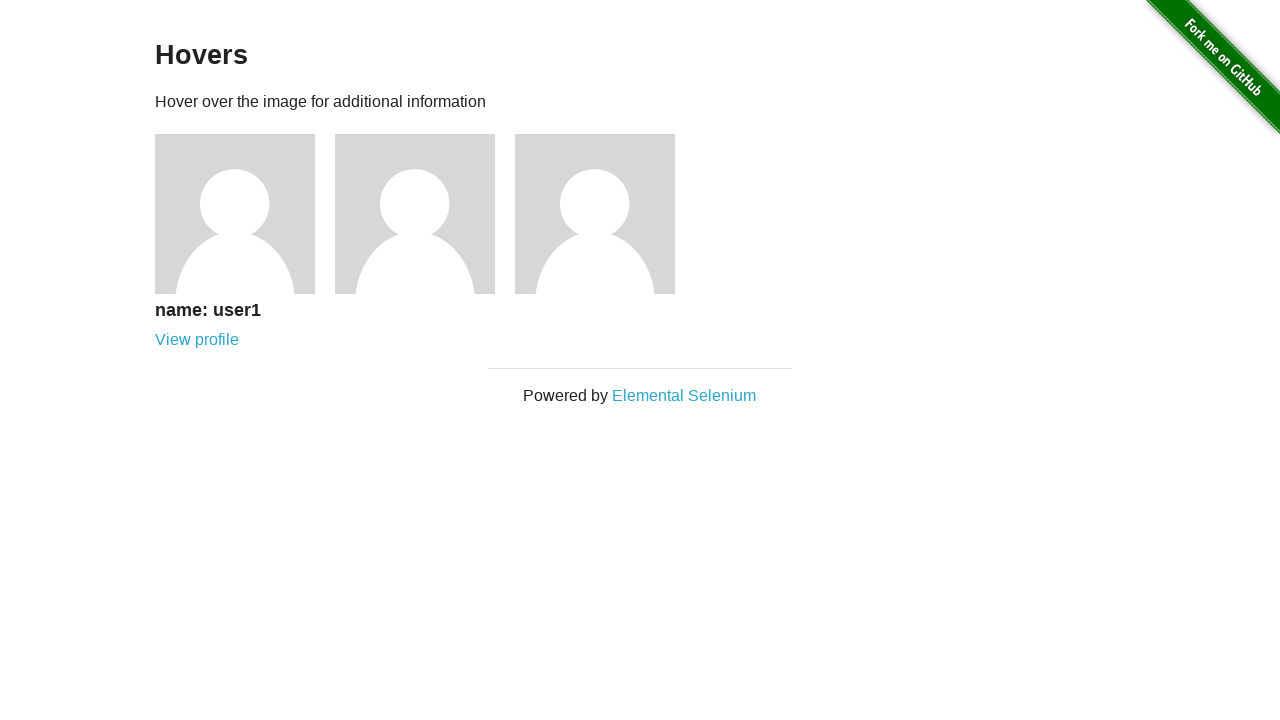

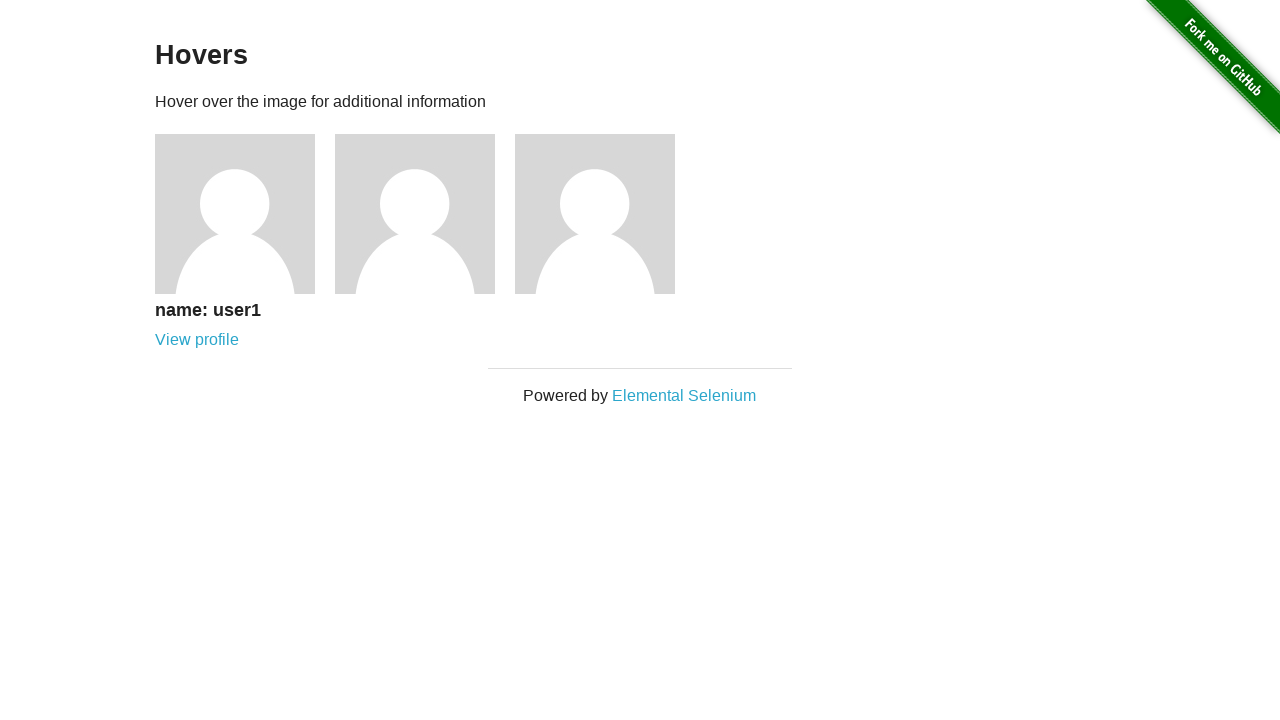